Tests a math quiz form by reading an input value from the page, calculating the result using a mathematical formula (log of absolute value of 12*sin(x)), filling in the answer, selecting checkbox and radio button options, and submitting the form.

Starting URL: http://suninjuly.github.io/math.html

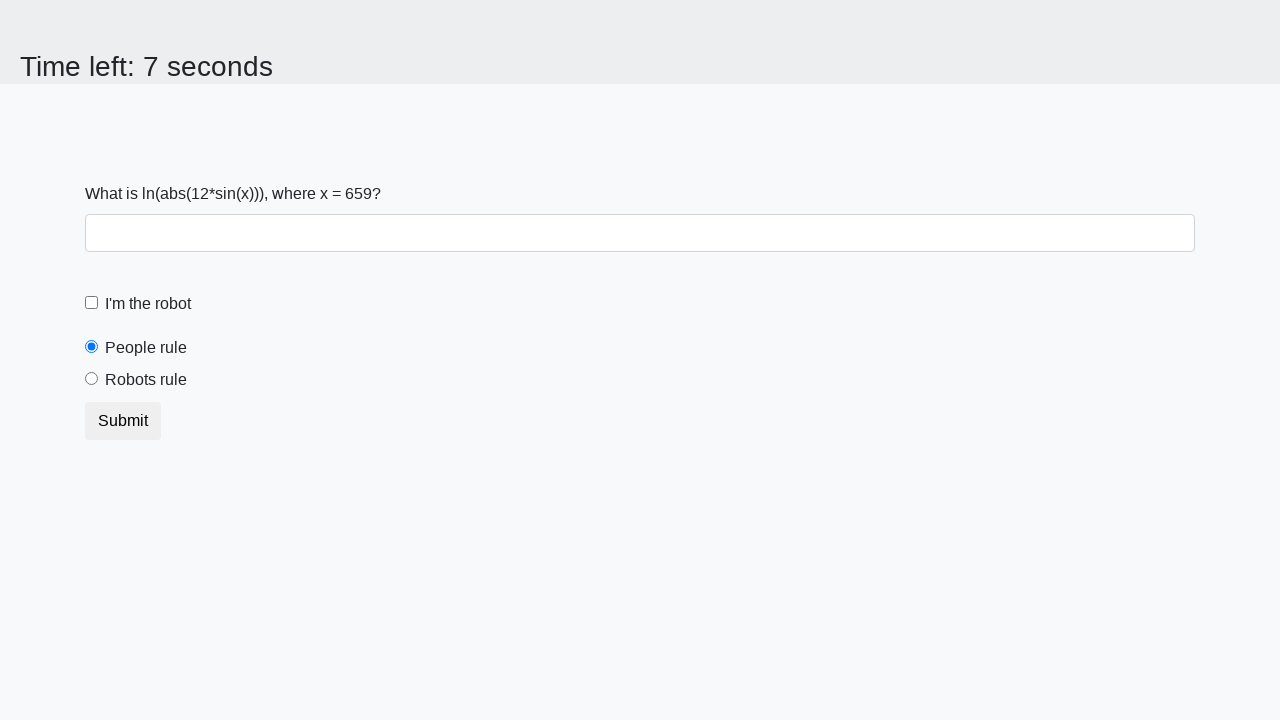

Retrieved x value from #input_value element
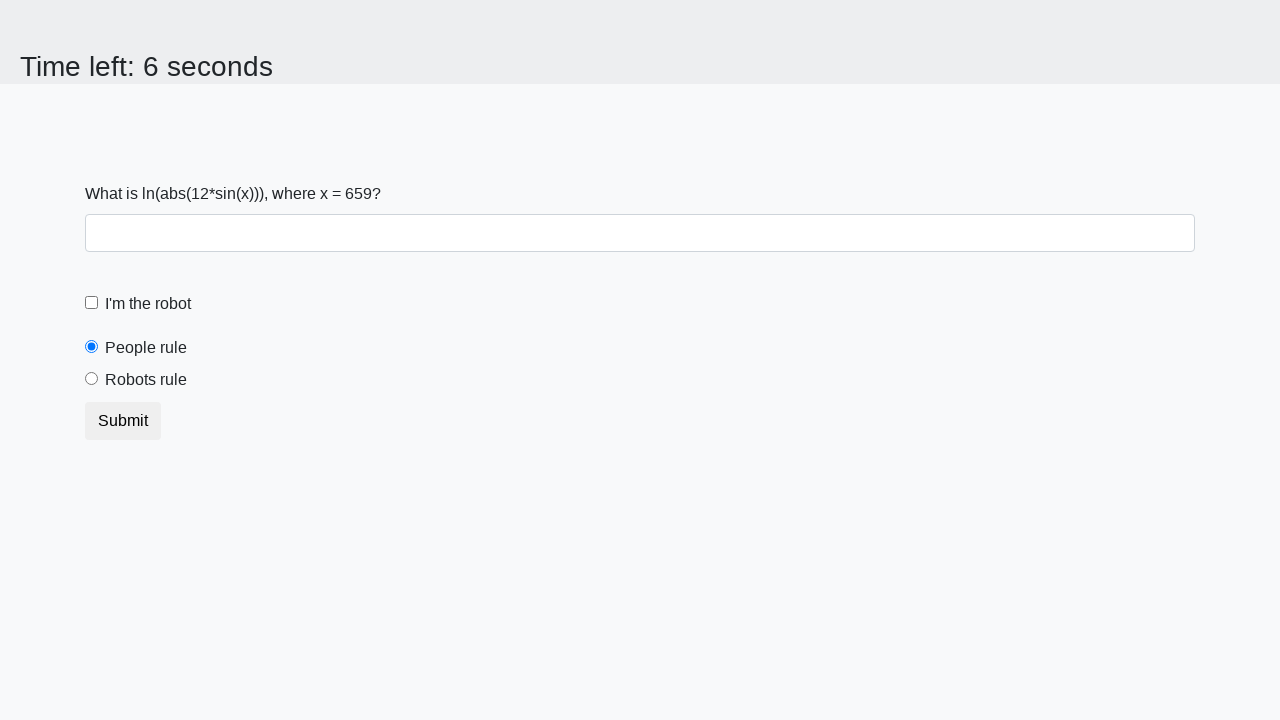

Calculated result using formula log(|12*sin(659)|) = 2.0847043156223464
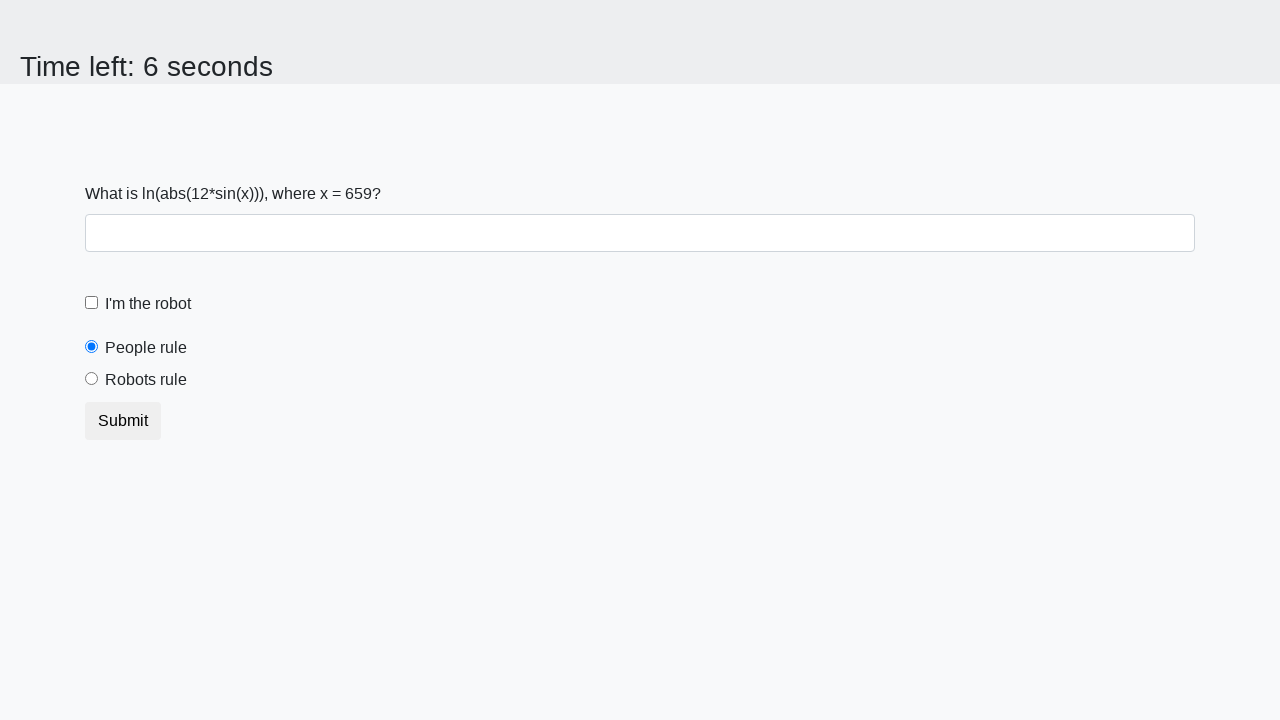

Filled answer field with calculated value 2.0847043156223464 on #answer
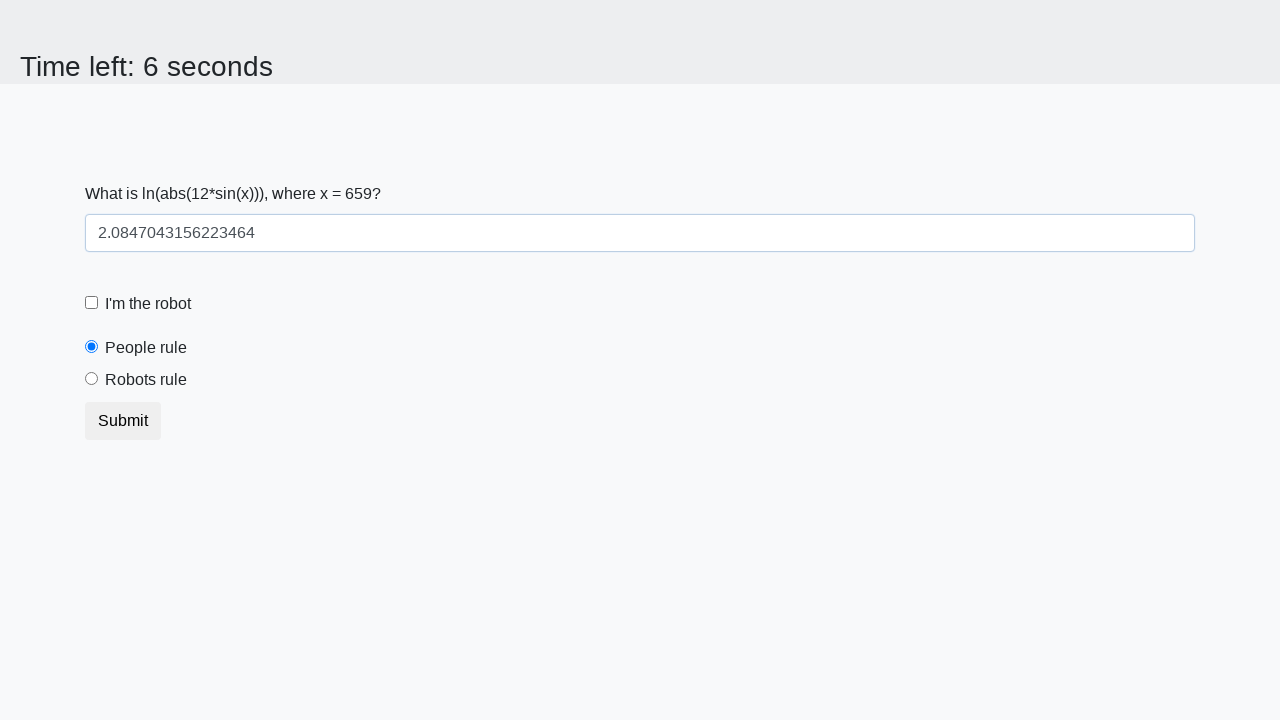

Clicked the robot checkbox at (92, 303) on #robotCheckbox
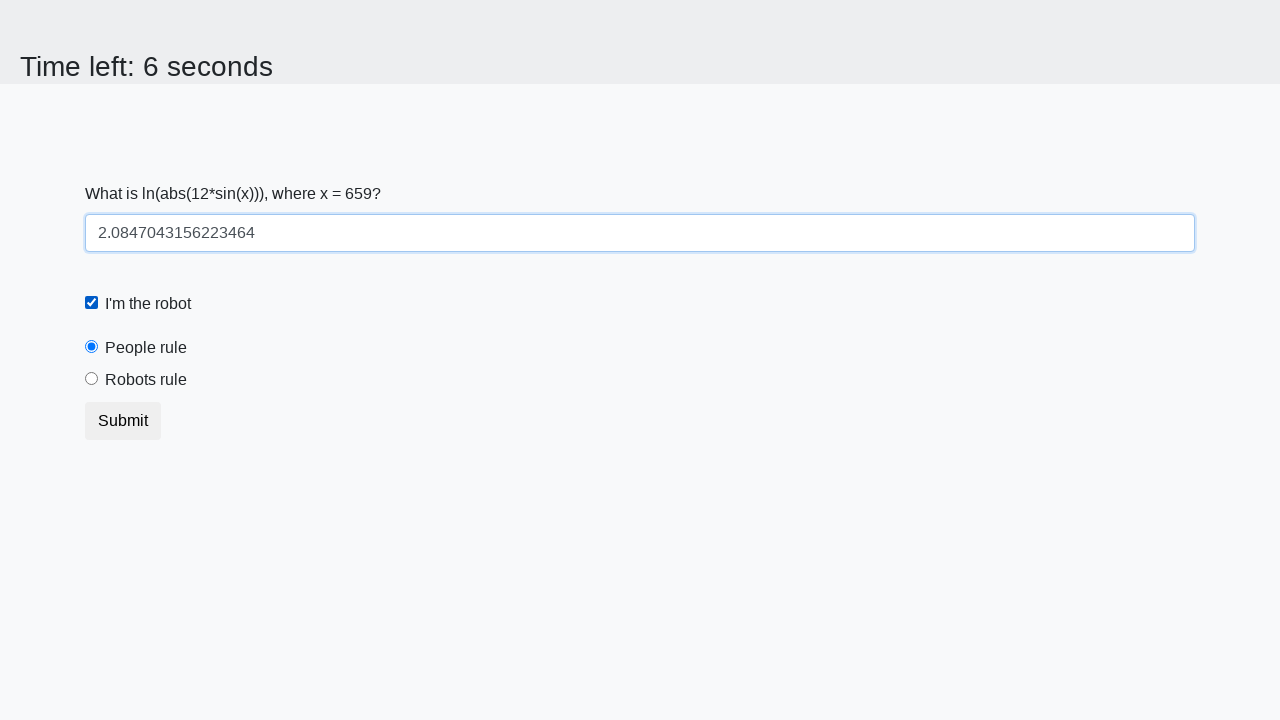

Clicked the robots rule radio button at (92, 379) on #robotsRule
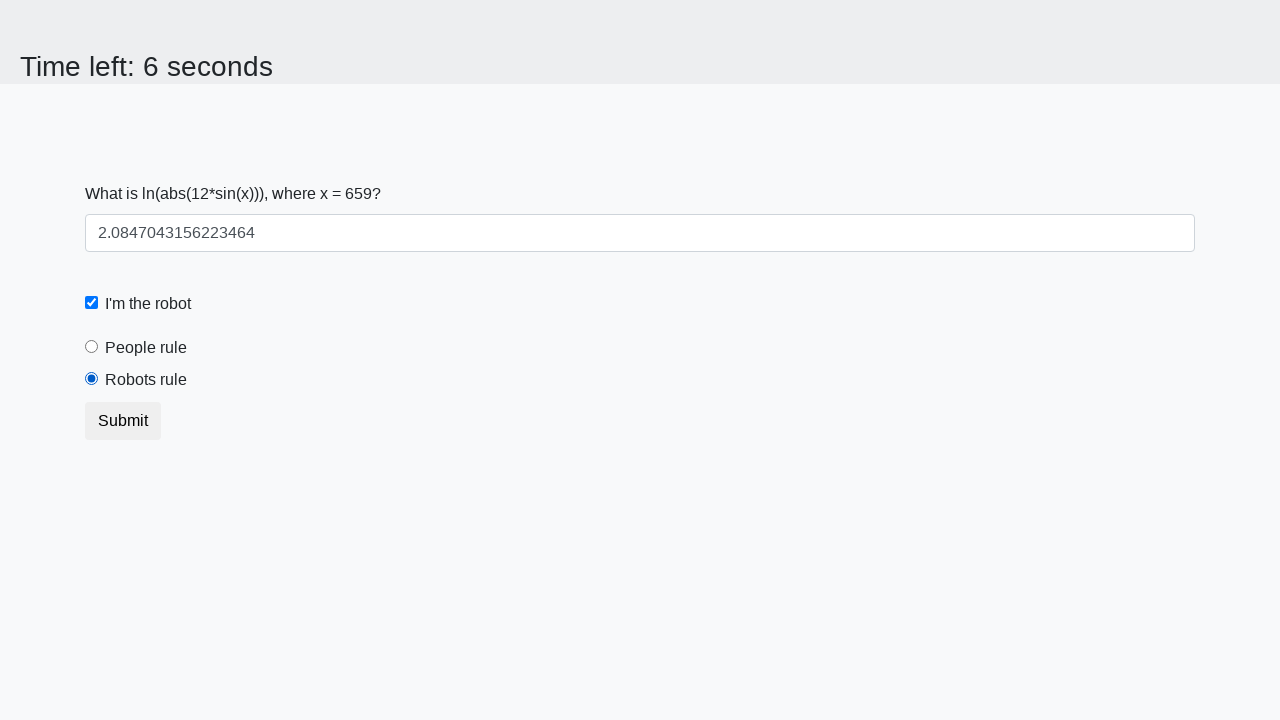

Clicked the submit button at (123, 421) on .btn-default
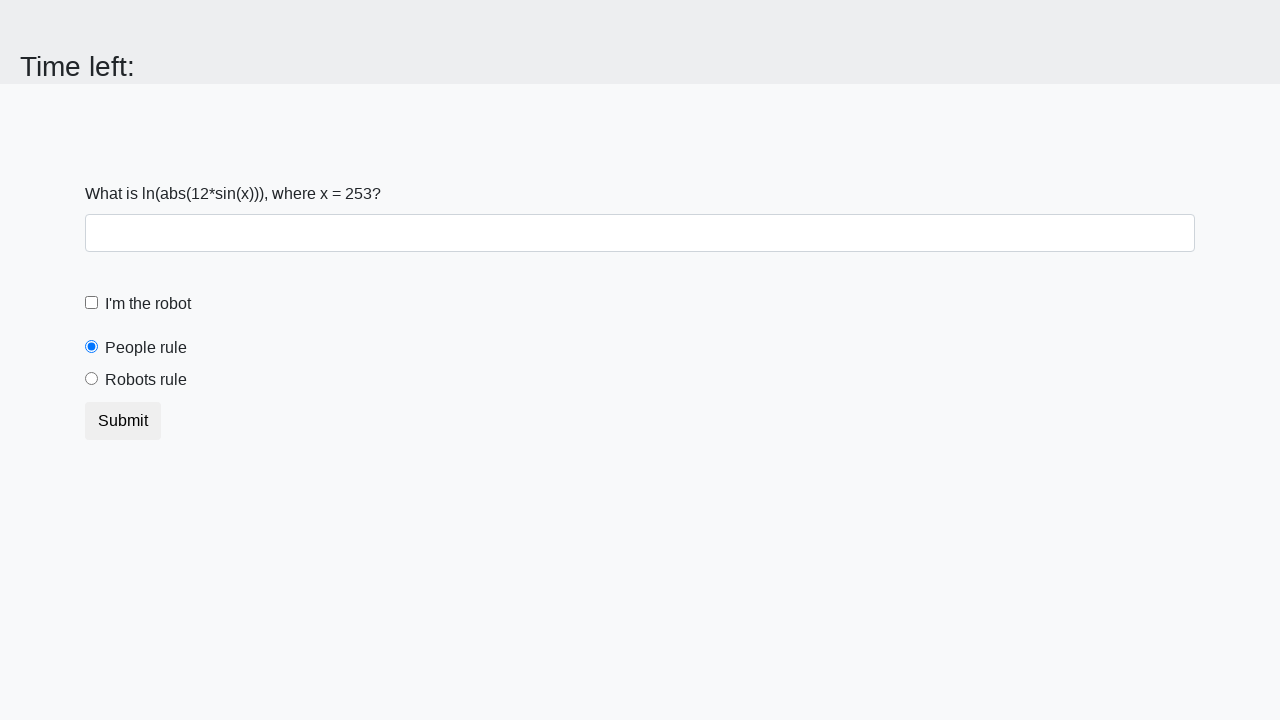

Waited for form submission to complete
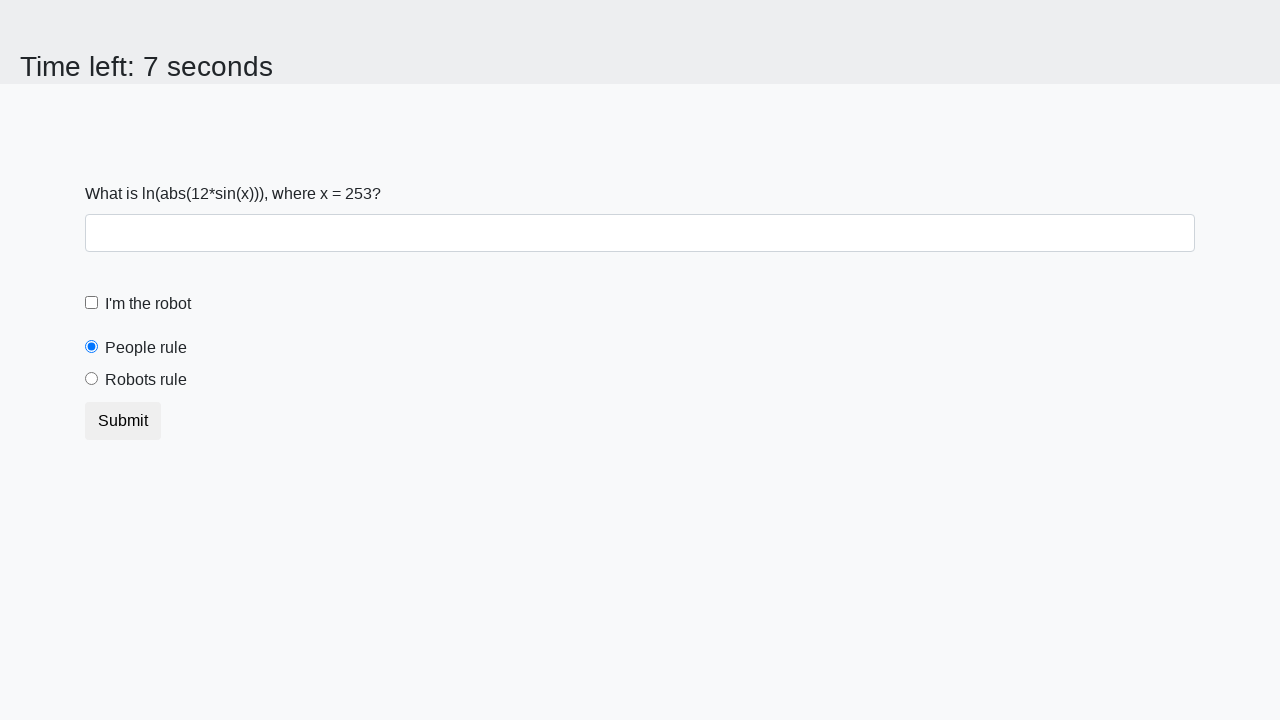

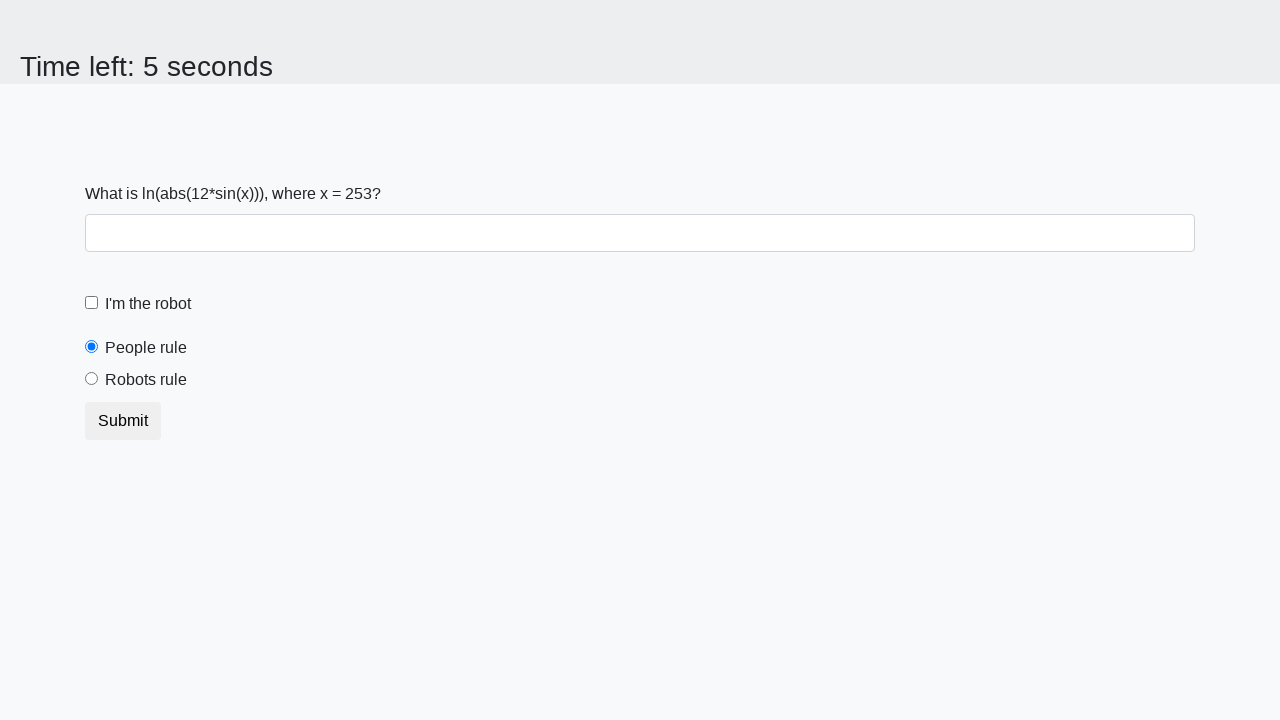